Tests password validation with inappropriate special character ($)

Starting URL: https://testpages.eviltester.com/styled/apps/7charval/simple7charvalidation.html

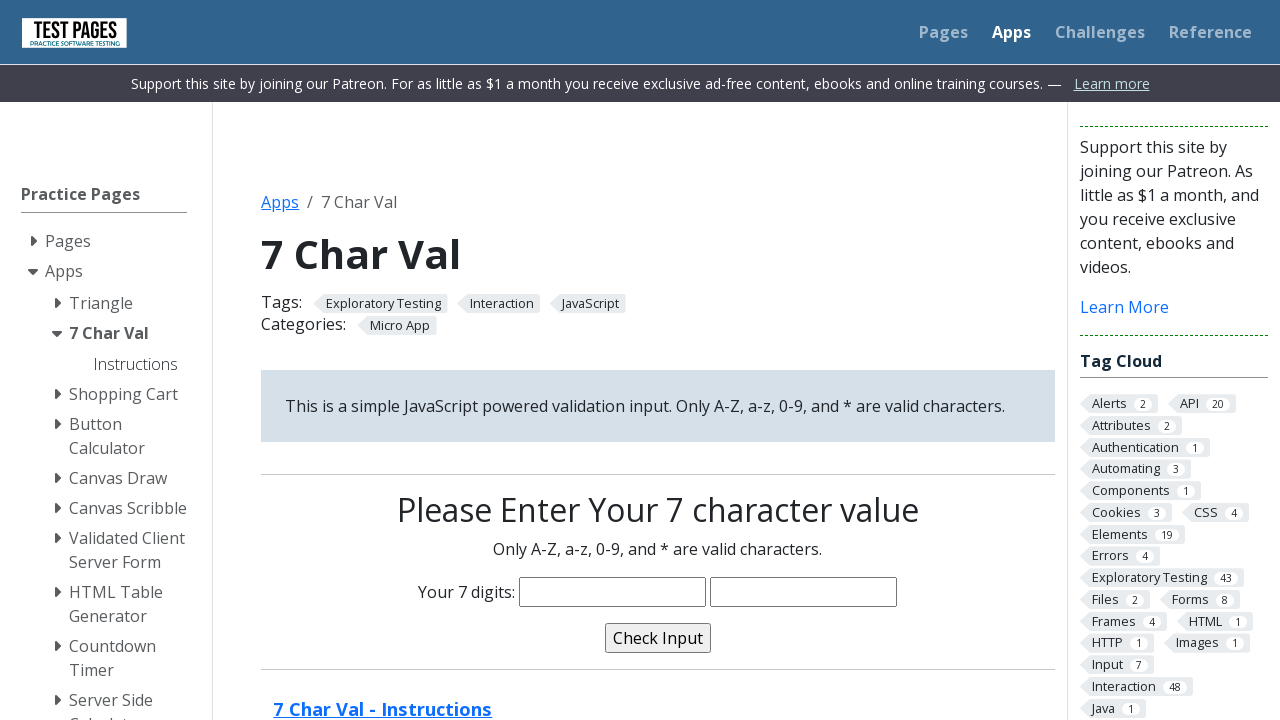

Filled password field with '123Ree$' containing inappropriate special character on input[name='characters']
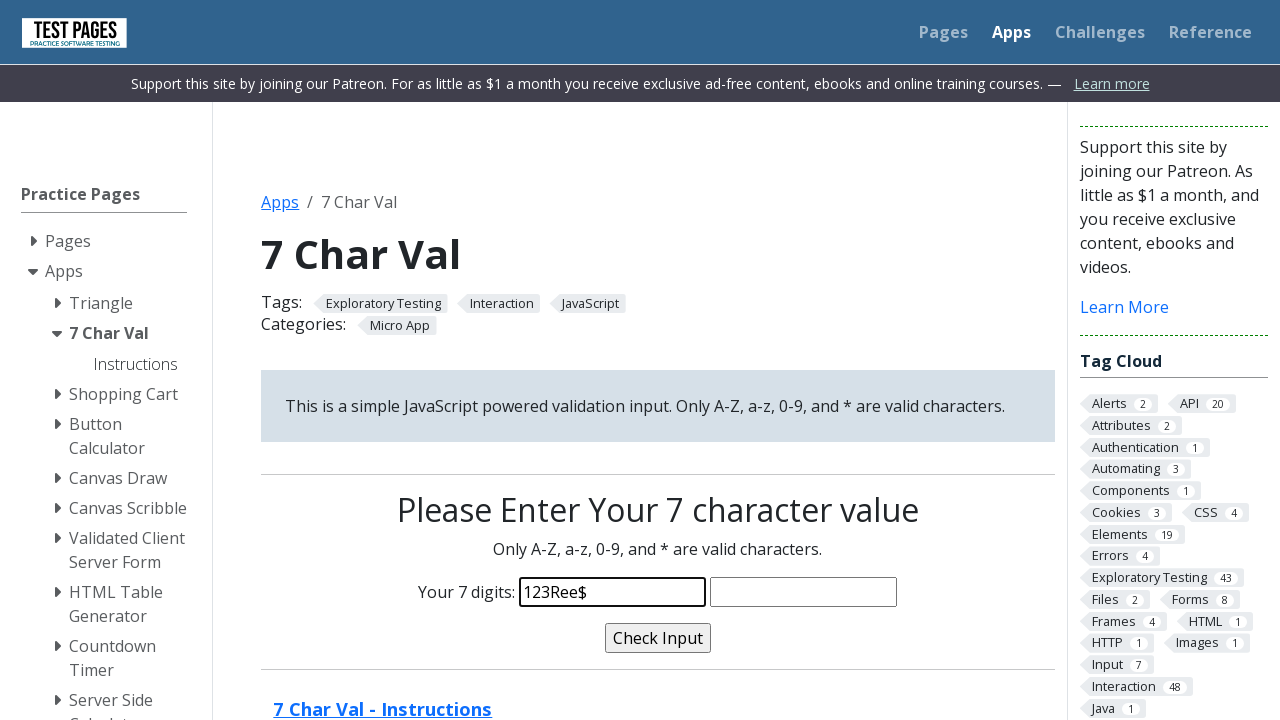

Clicked validate button to test password validation at (658, 638) on input[name='validate']
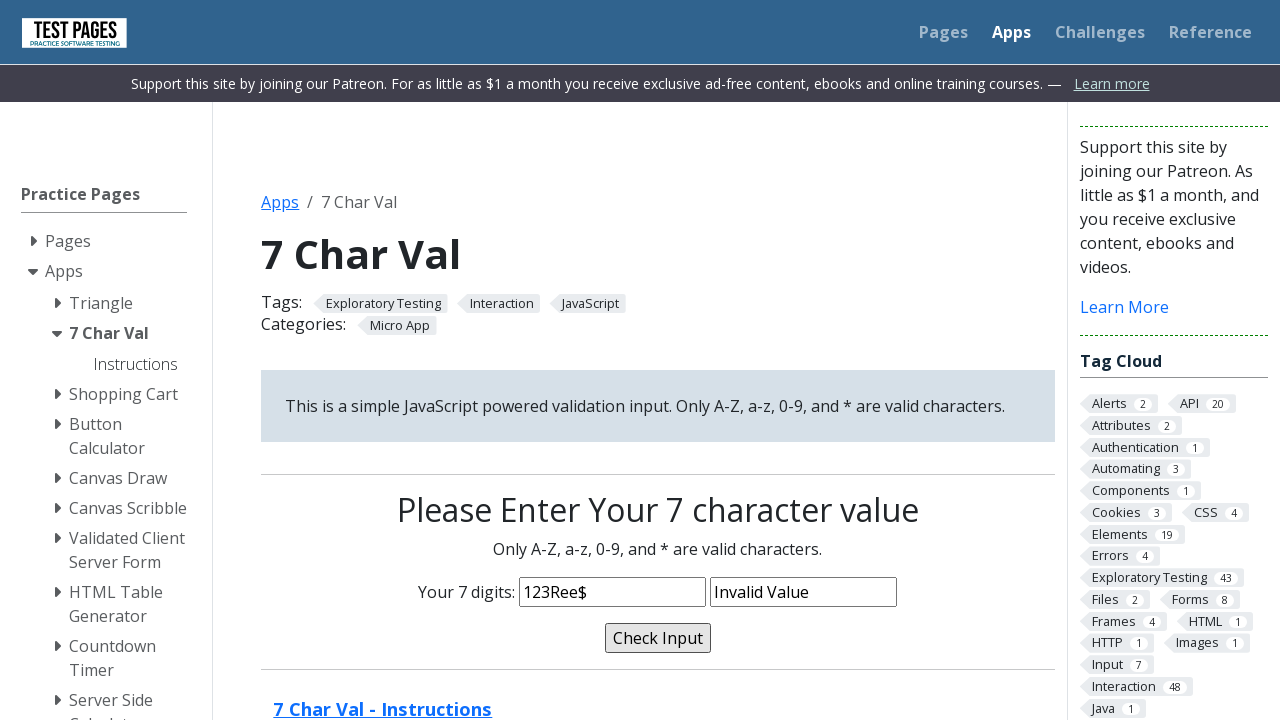

Validation message appeared indicating password with $ is invalid
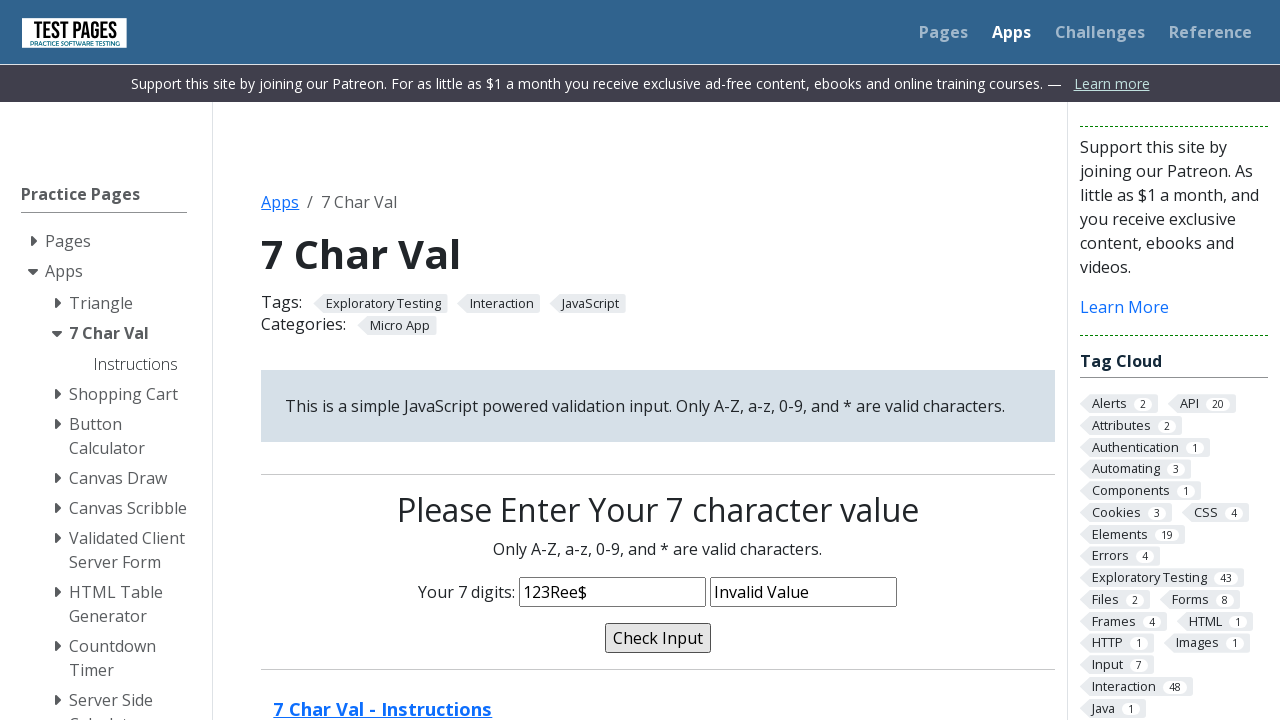

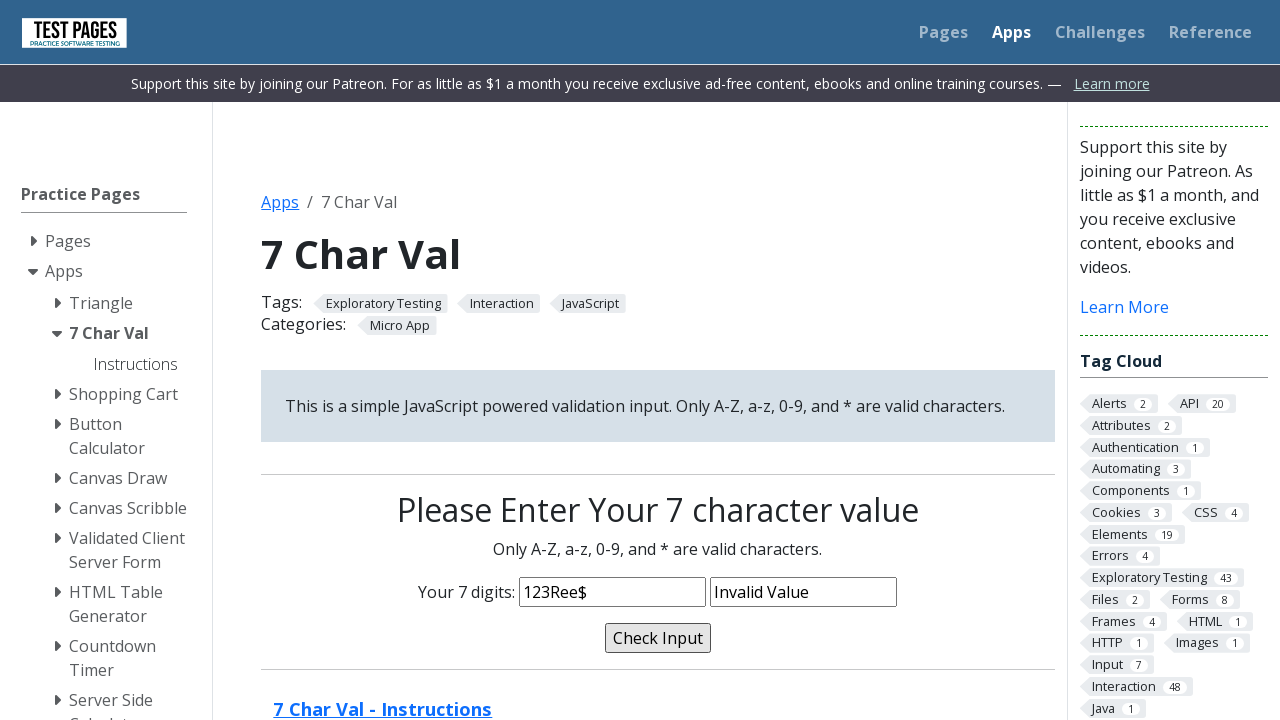